Tests dynamic dropdown functionality on a flight booking practice page by selecting origin city (Bangalore) and destination city (Jammu) from dropdown menus

Starting URL: https://rahulshettyacademy.com/dropdownsPractise/

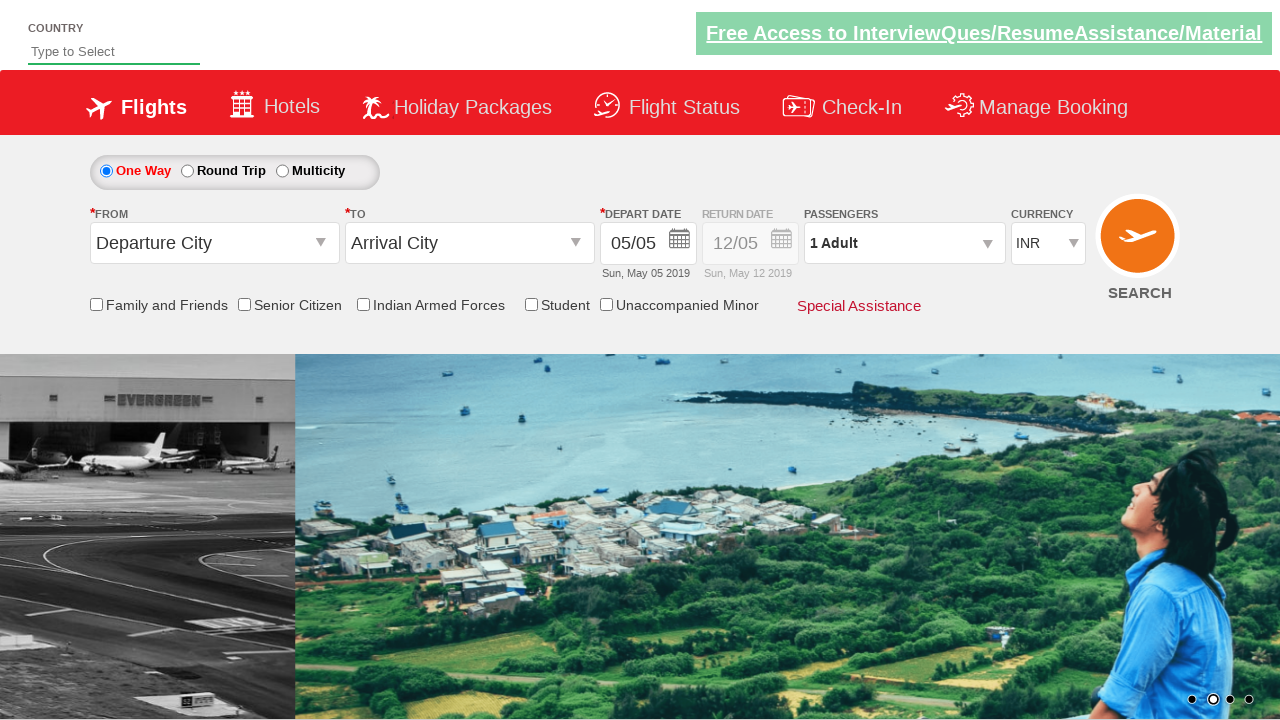

Clicked on origin station dropdown to open it at (214, 243) on #ctl00_mainContent_ddl_originStation1_CTXT
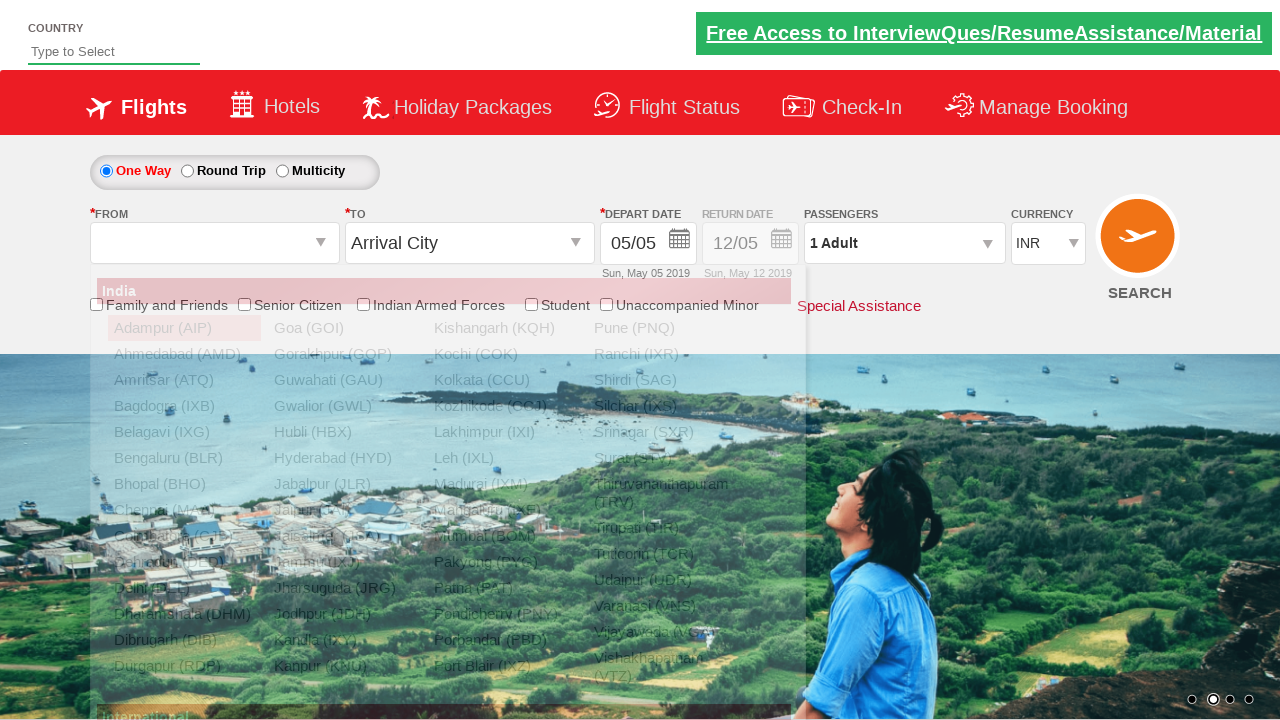

Selected Bangalore (BLR) as origin city at (184, 458) on xpath=//a[@value='BLR']
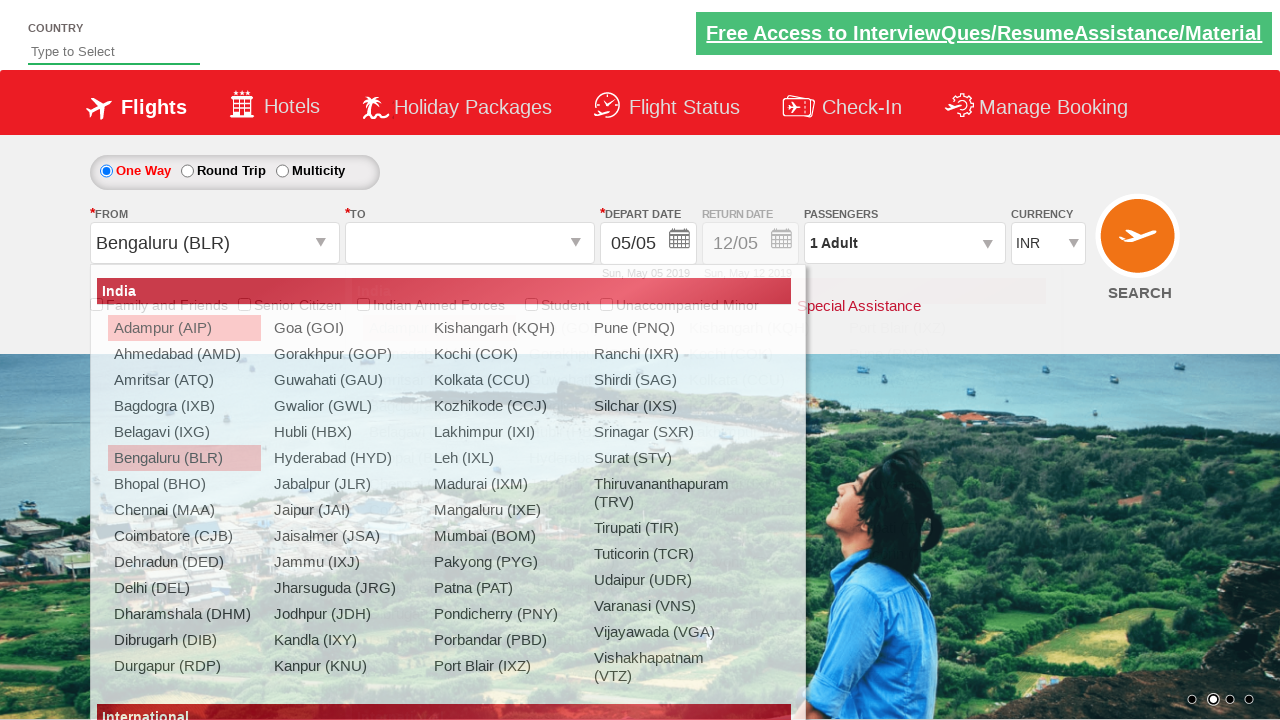

Waited for destination dropdown to be ready
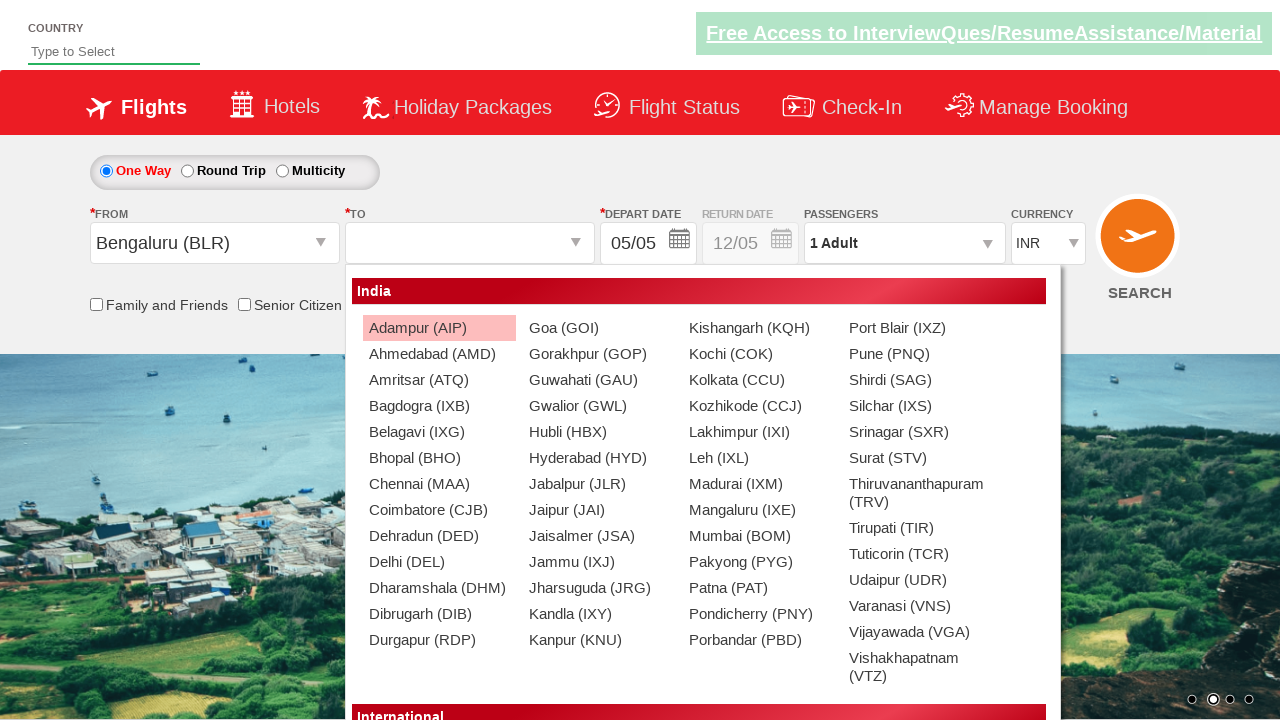

Selected Jammu (IXJ) as destination city from the destination dropdown at (599, 562) on xpath=//div[@id='ctl00_mainContent_ddl_destinationStation1_CTNR']//a[@value='IXJ
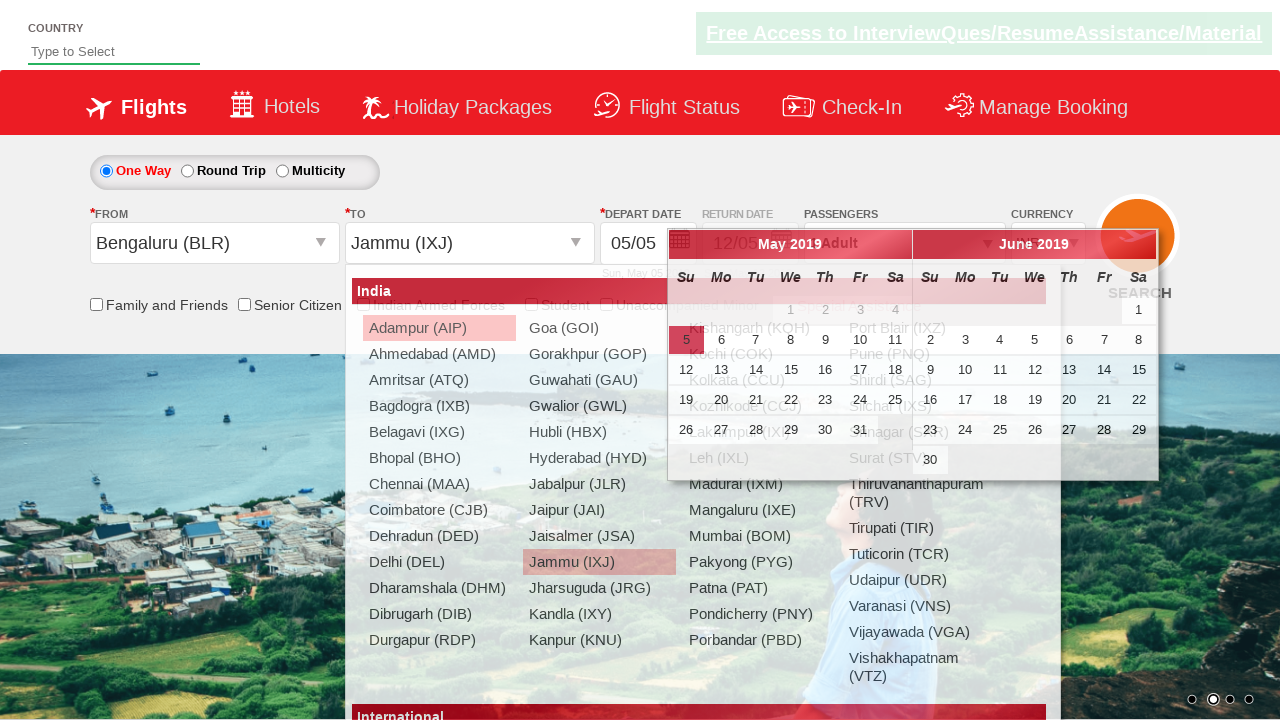

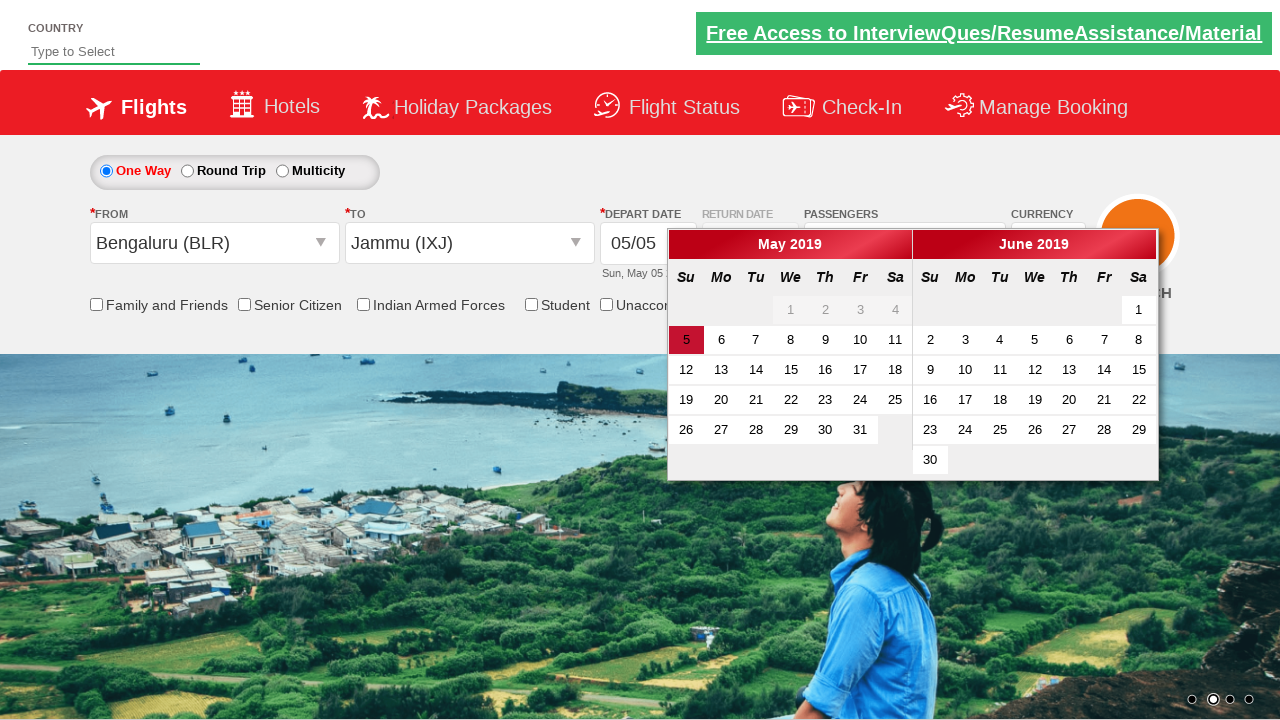